Navigates to the home page and verifies the header text and description paragraph are displayed correctly

Starting URL: https://kristinek.github.io/site

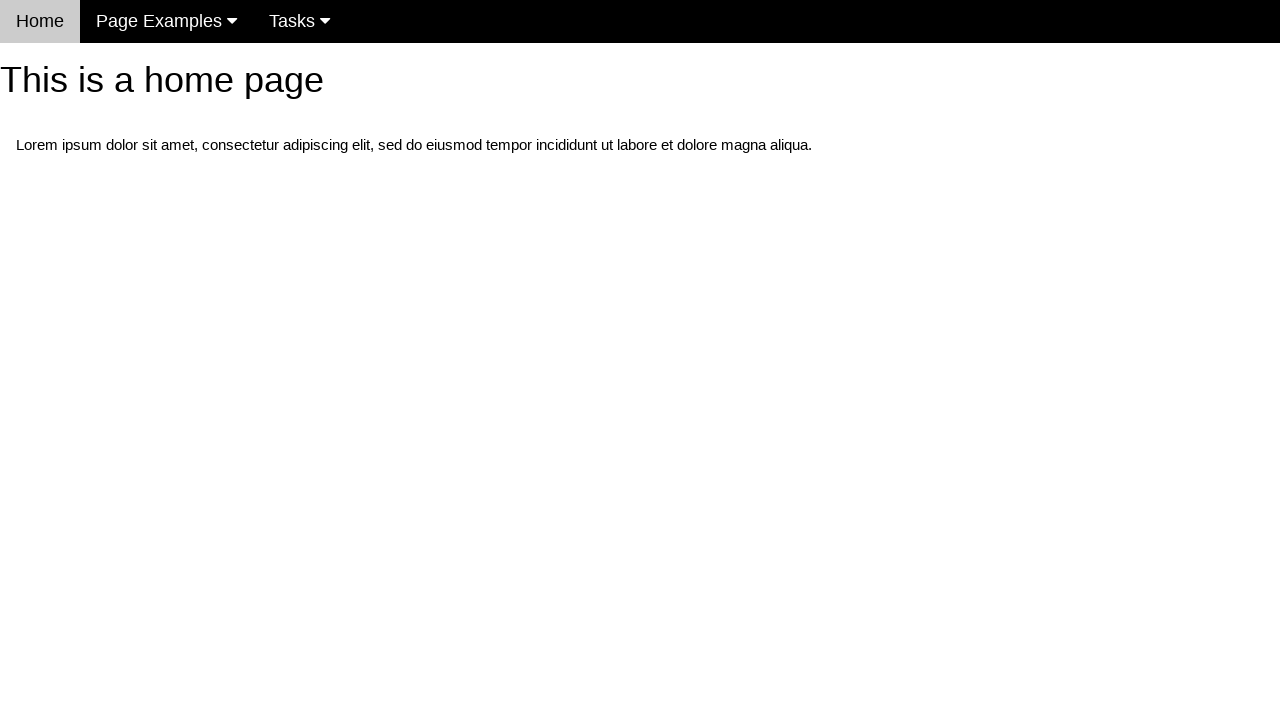

Navigated to home page
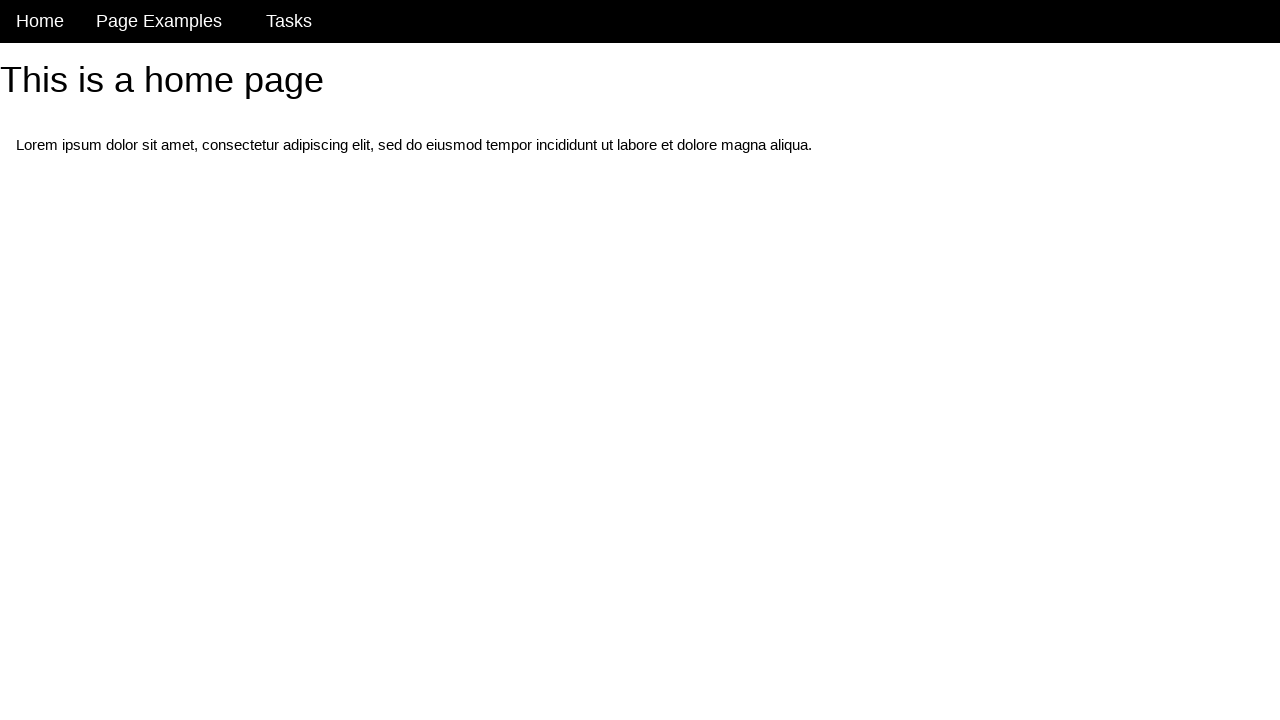

Located h1 header element
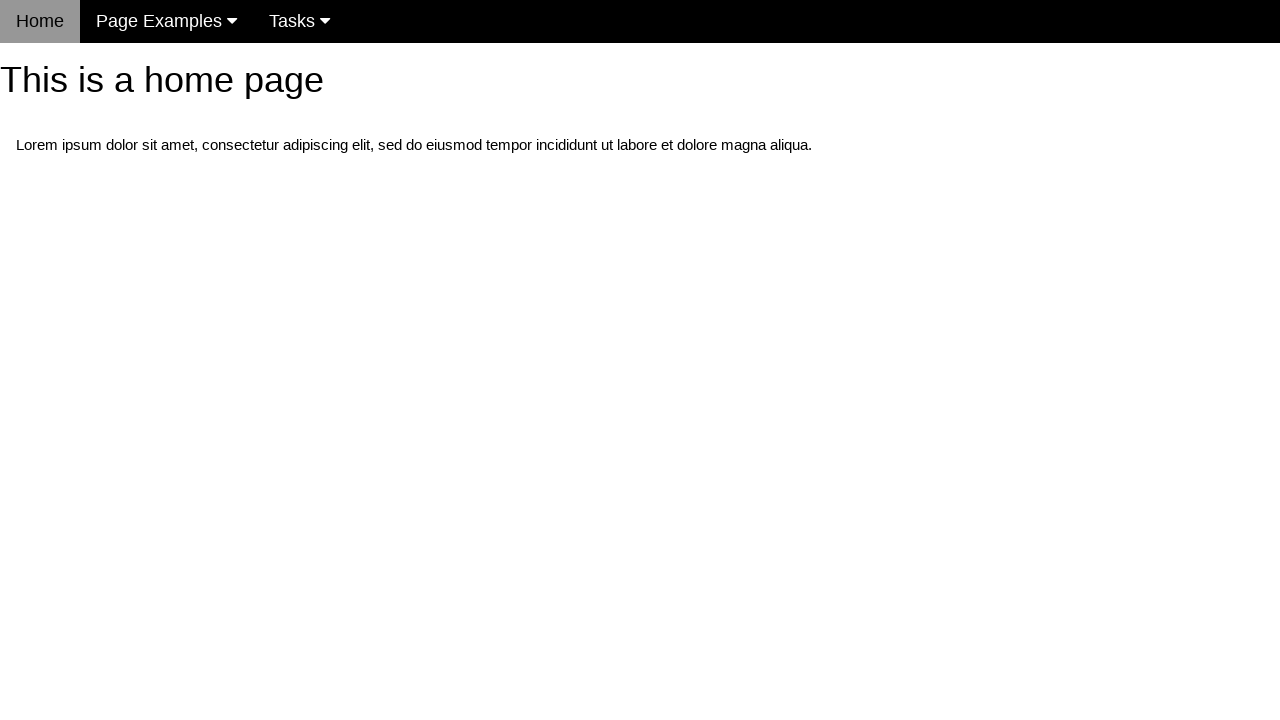

Header element is visible
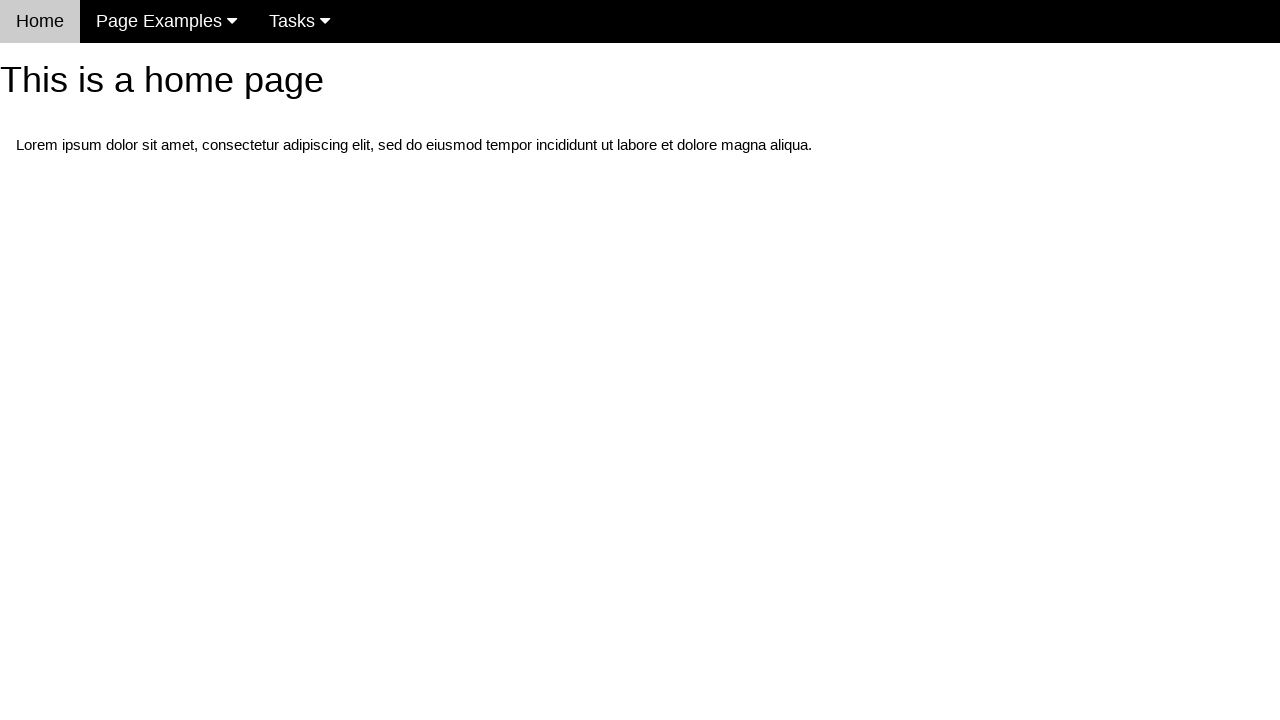

Verified header text is 'This is a home page'
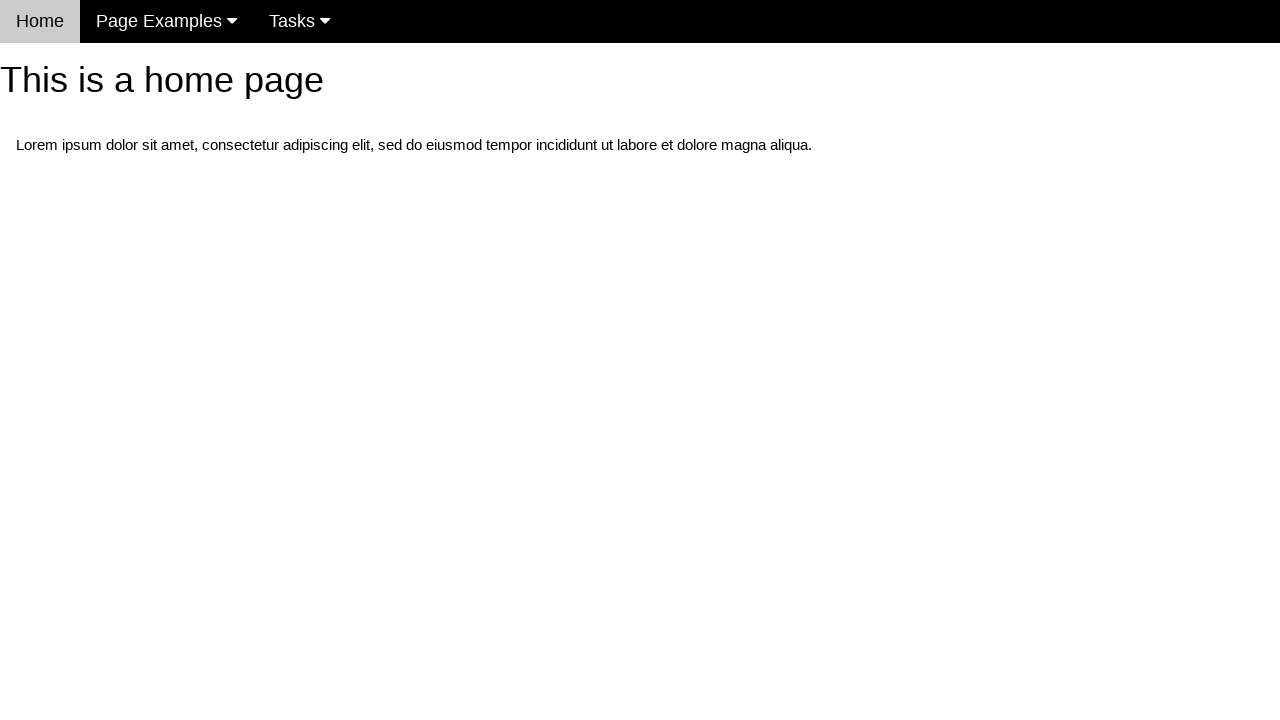

Located first paragraph element
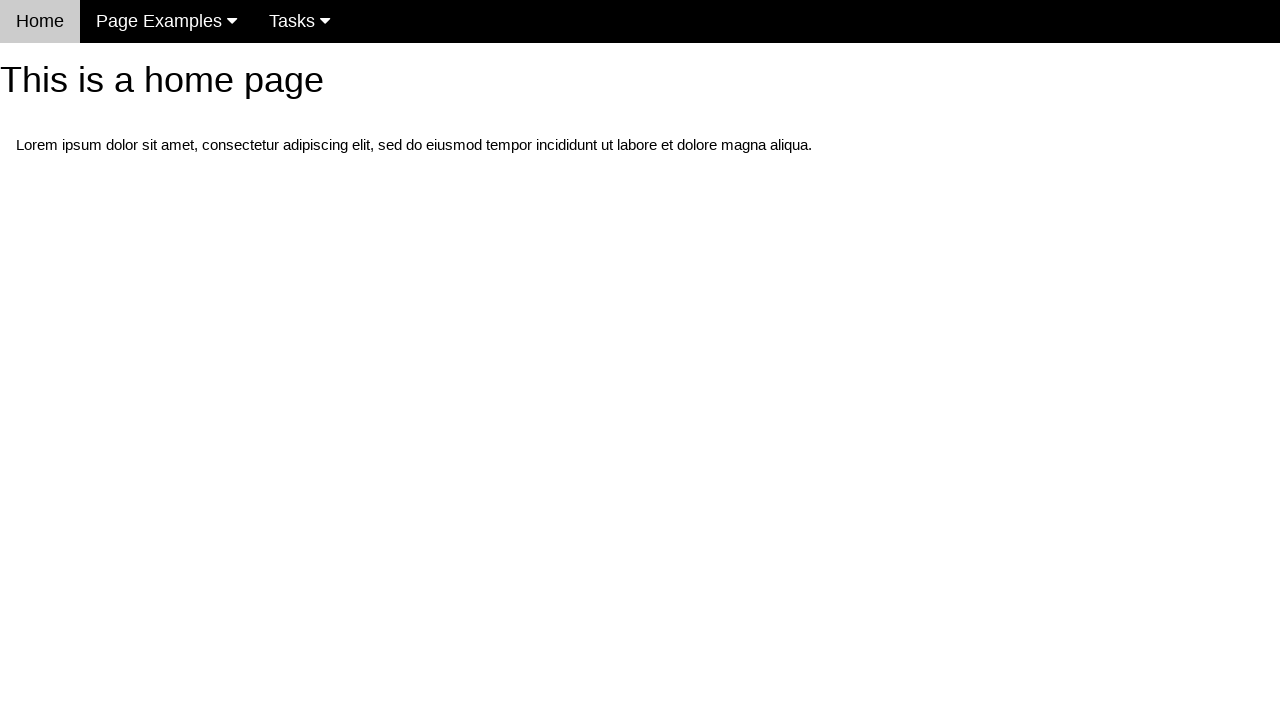

Verified description contains 'Lorem ipsum dolor sit amet'
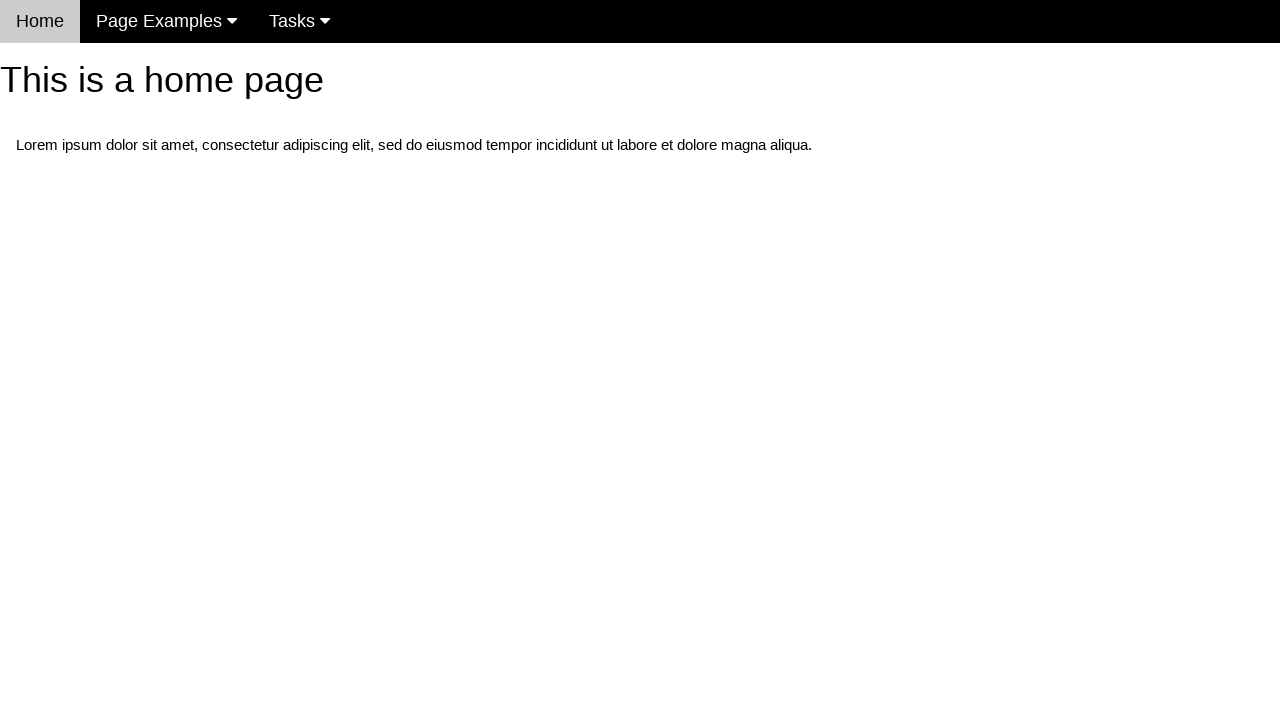

Verified navigation menu is displayed
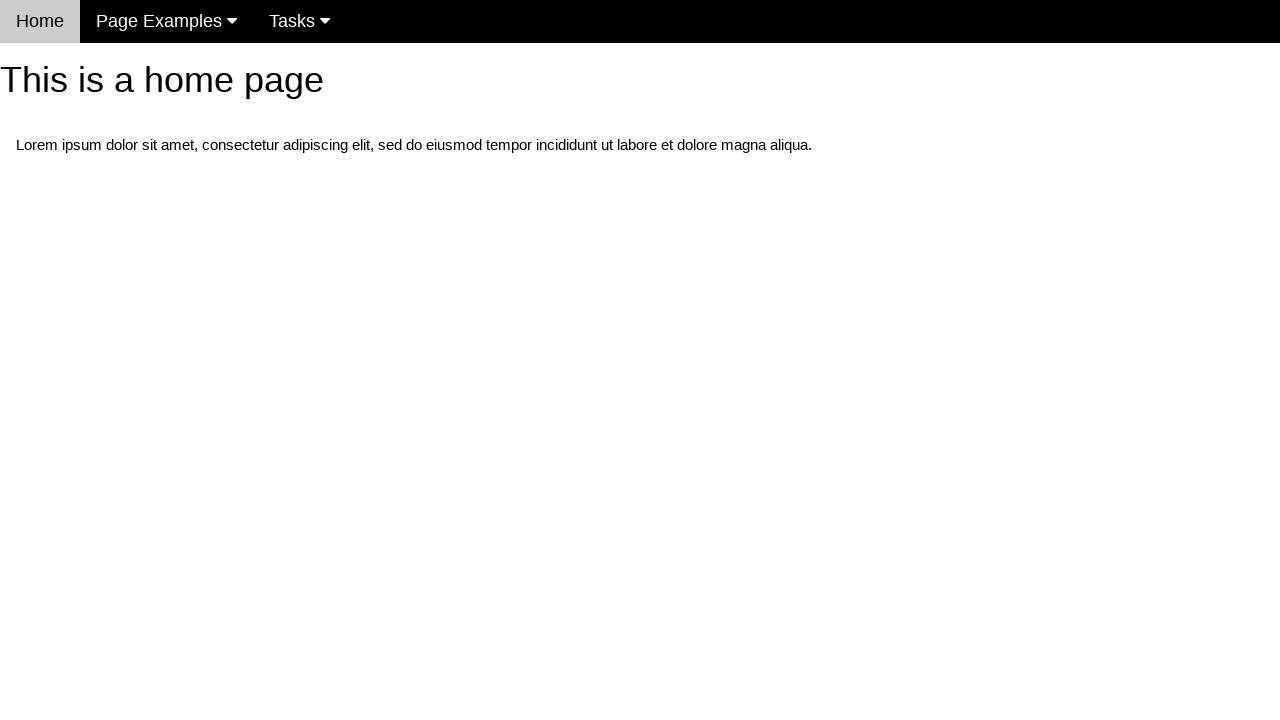

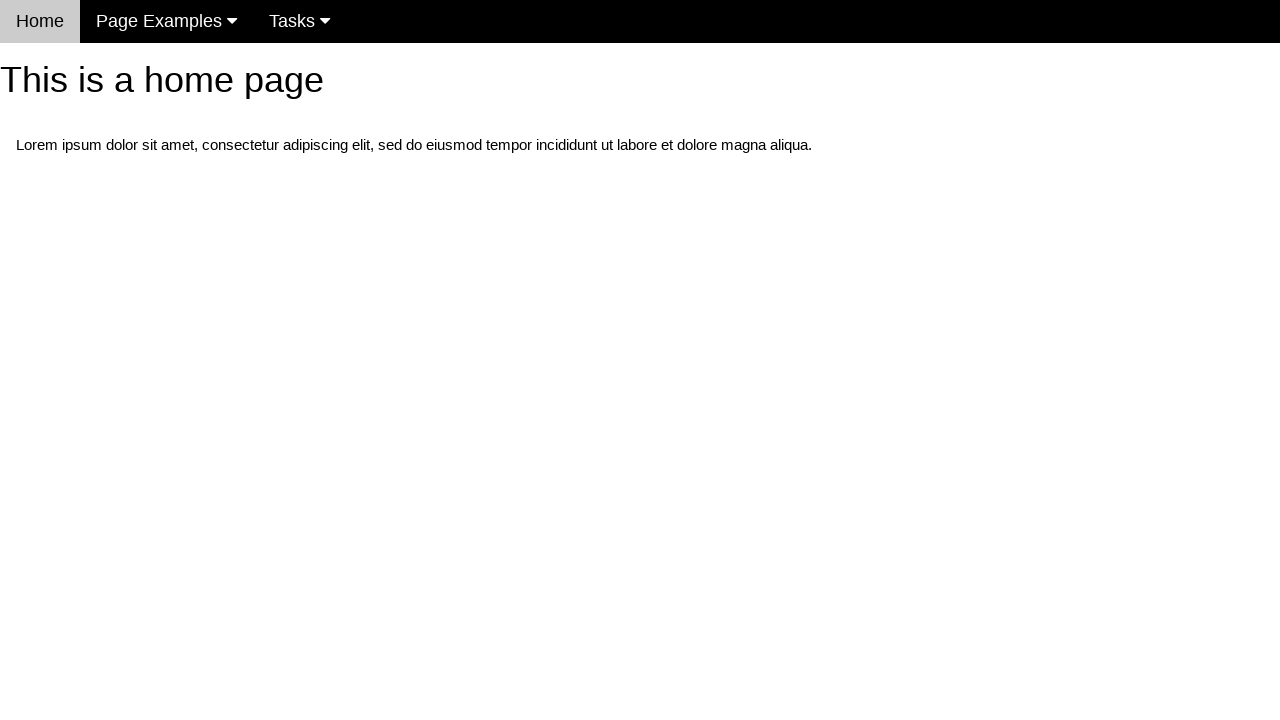